Tests hover functionality by clicking on a figure element, then clicking the "View profile" link, and verifying that the resulting page shows "Not Found" heading.

Starting URL: http://the-internet.herokuapp.com/hovers

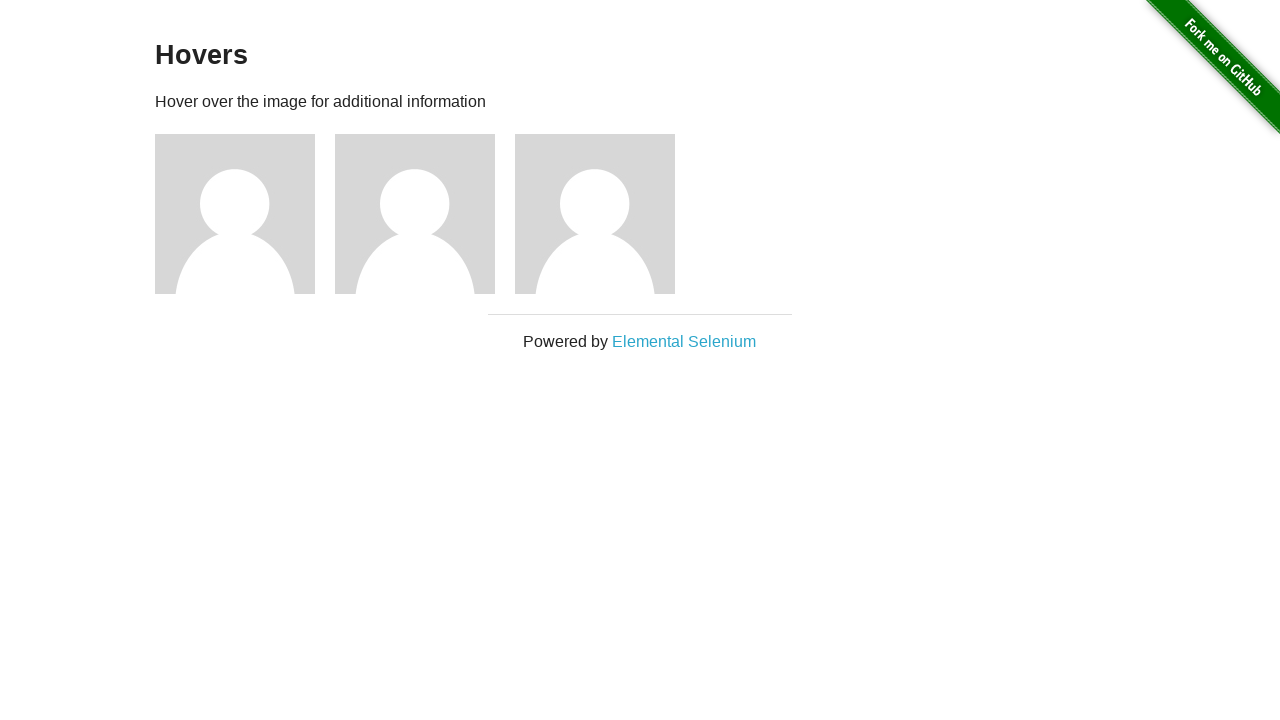

Clicked on page body to ensure focus at (640, 175) on body
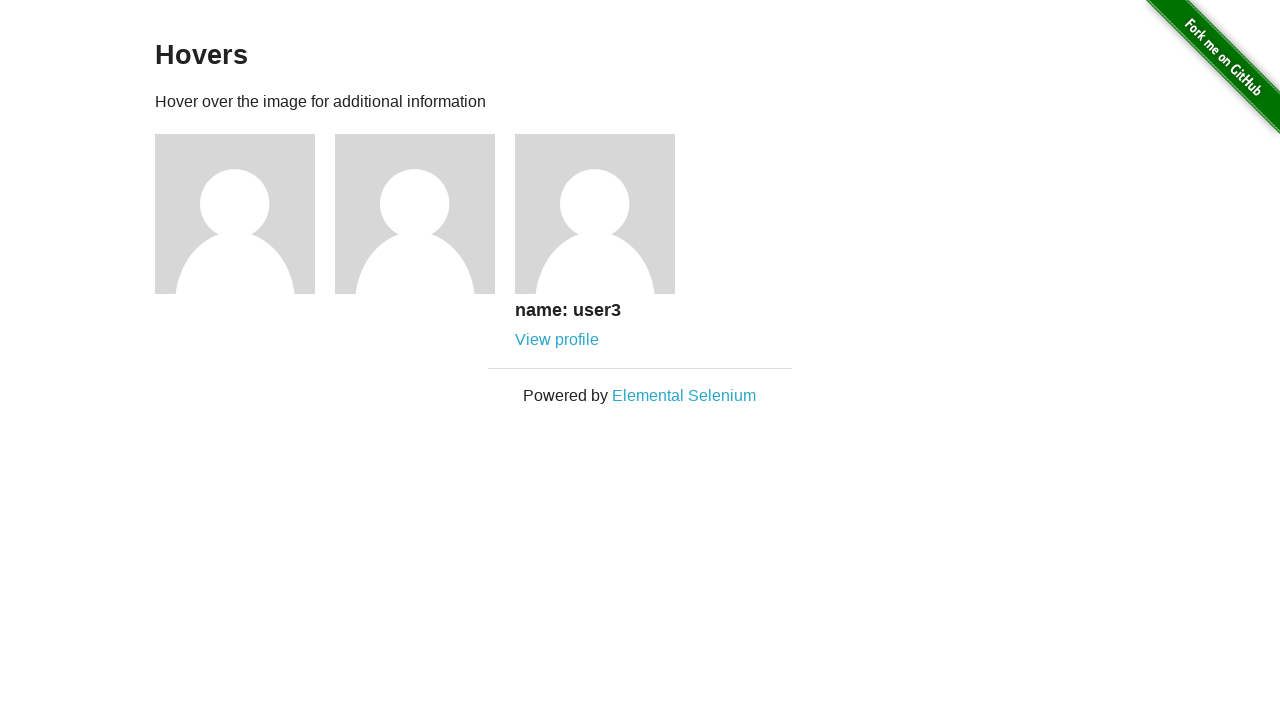

Waited for third figure image to be visible
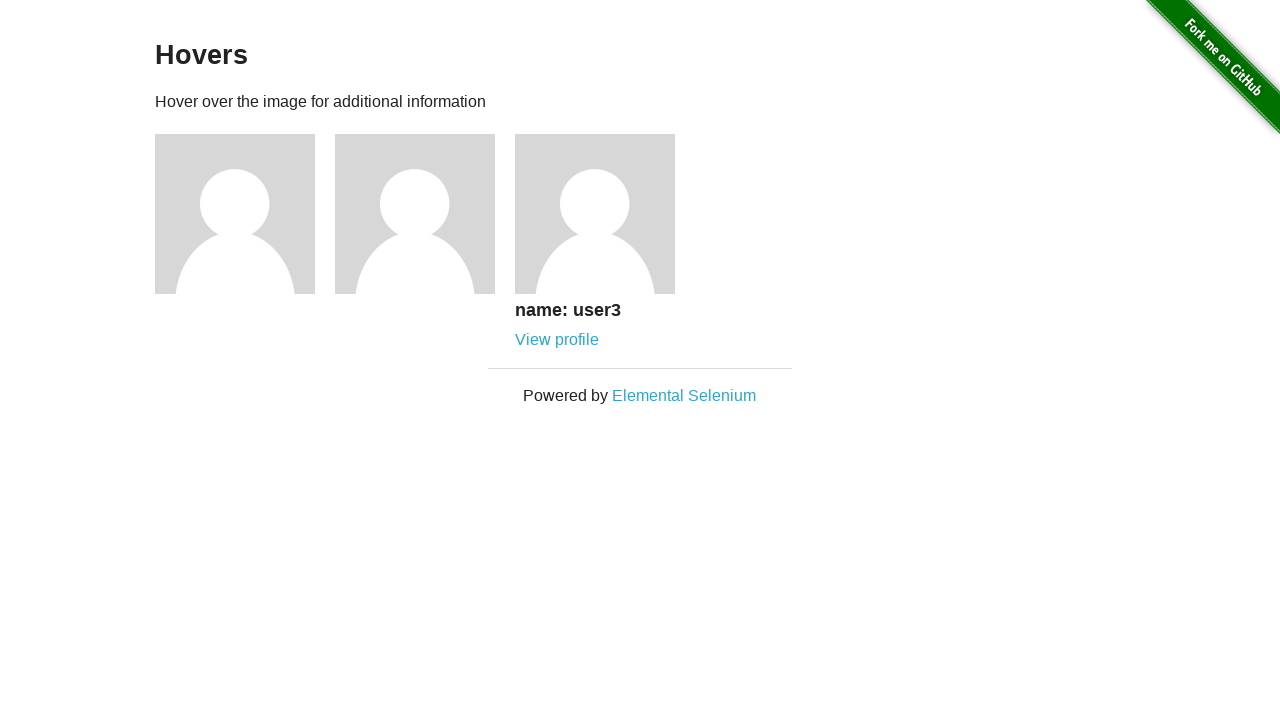

Hovered over third figure image to reveal overlay at (235, 214) on .figure:nth-child(3) > img
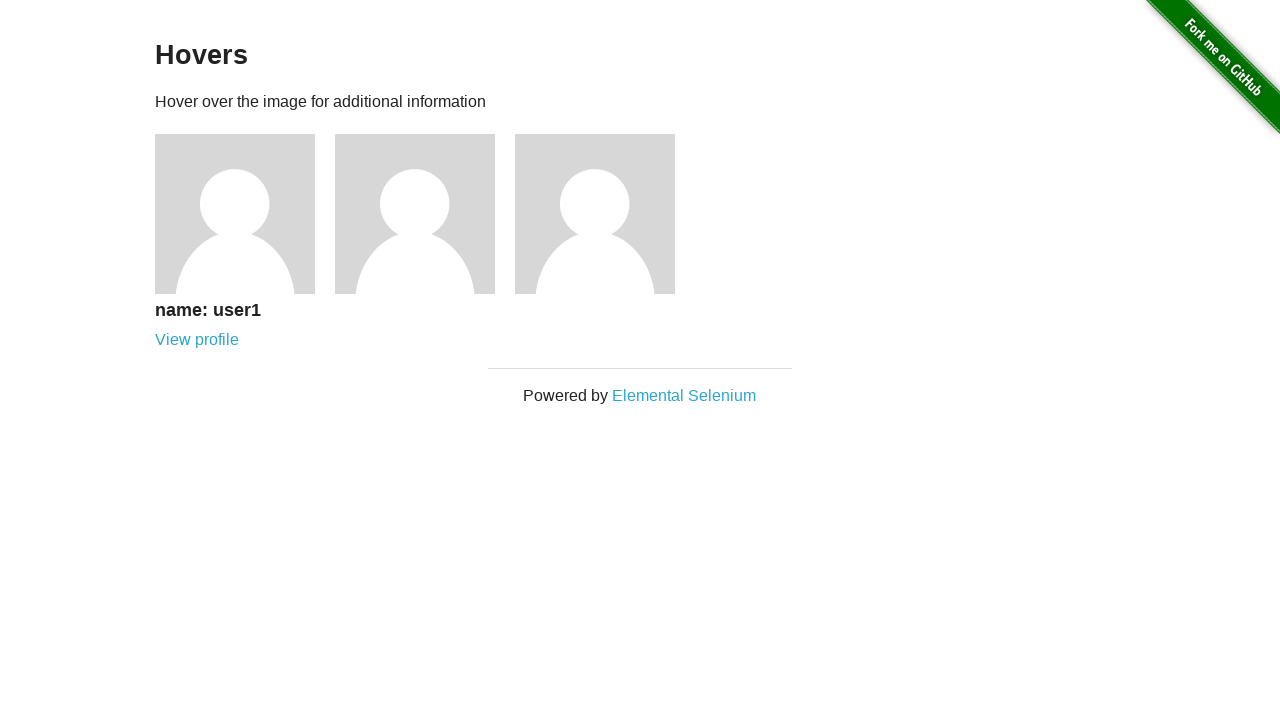

Clicked on third figure image at (235, 214) on .figure:nth-child(3) > img
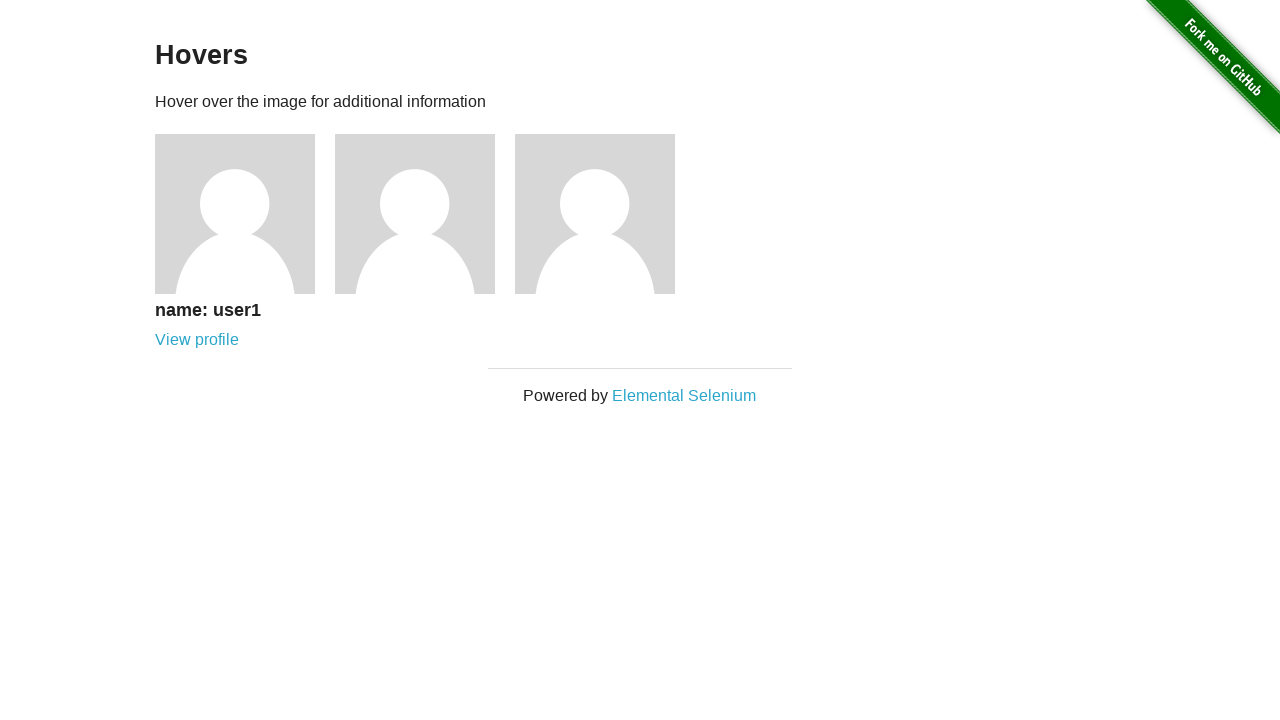

Clicked on 'View profile' link at (197, 340) on text=View profile
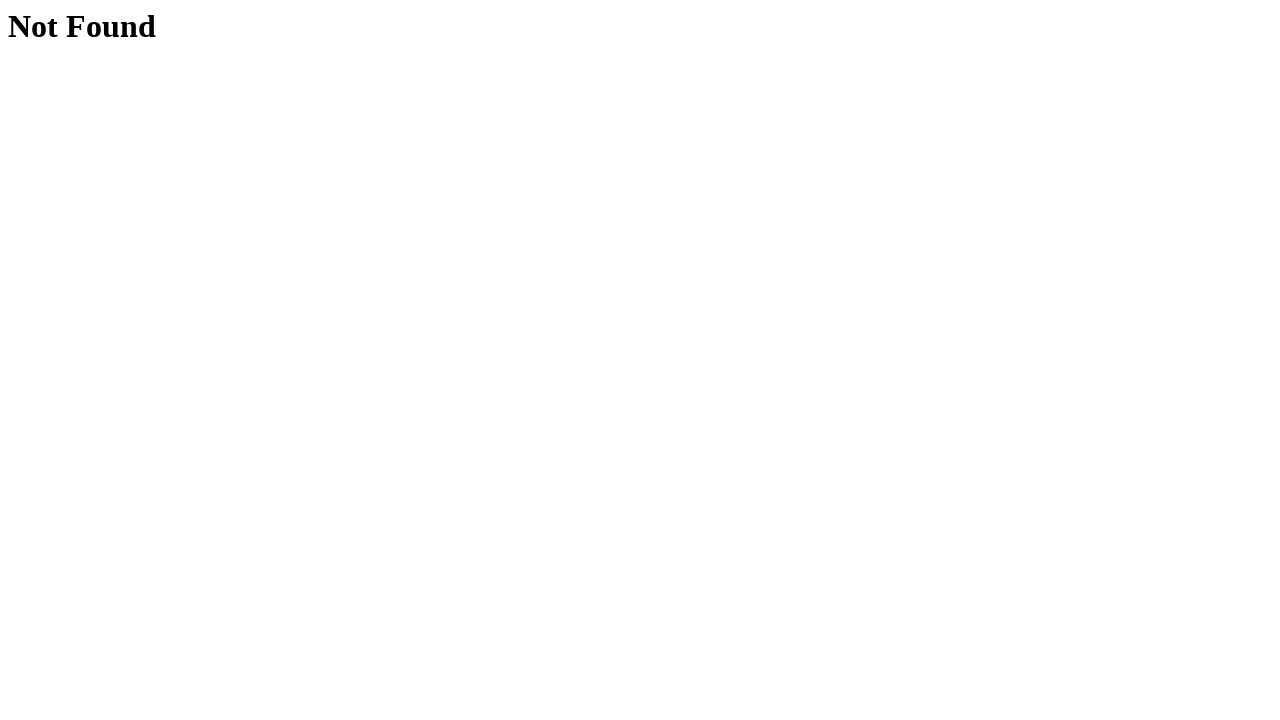

Verified 'Not Found' heading is displayed on profile page
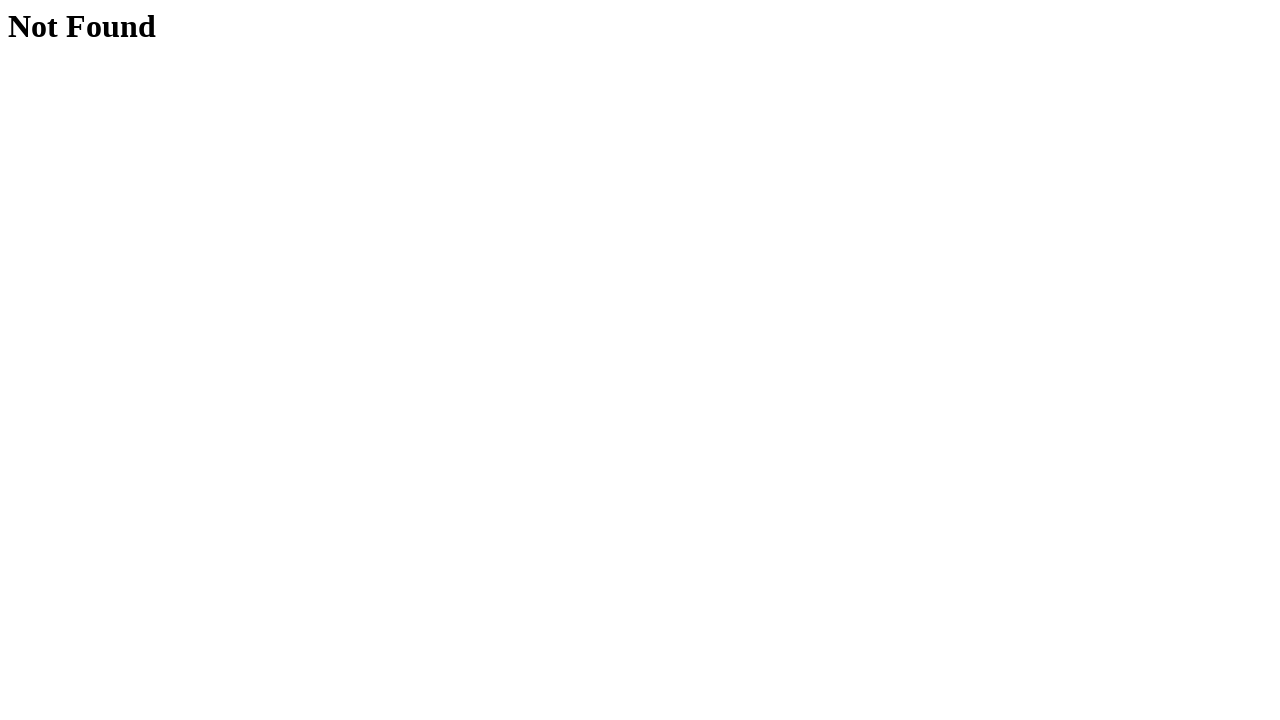

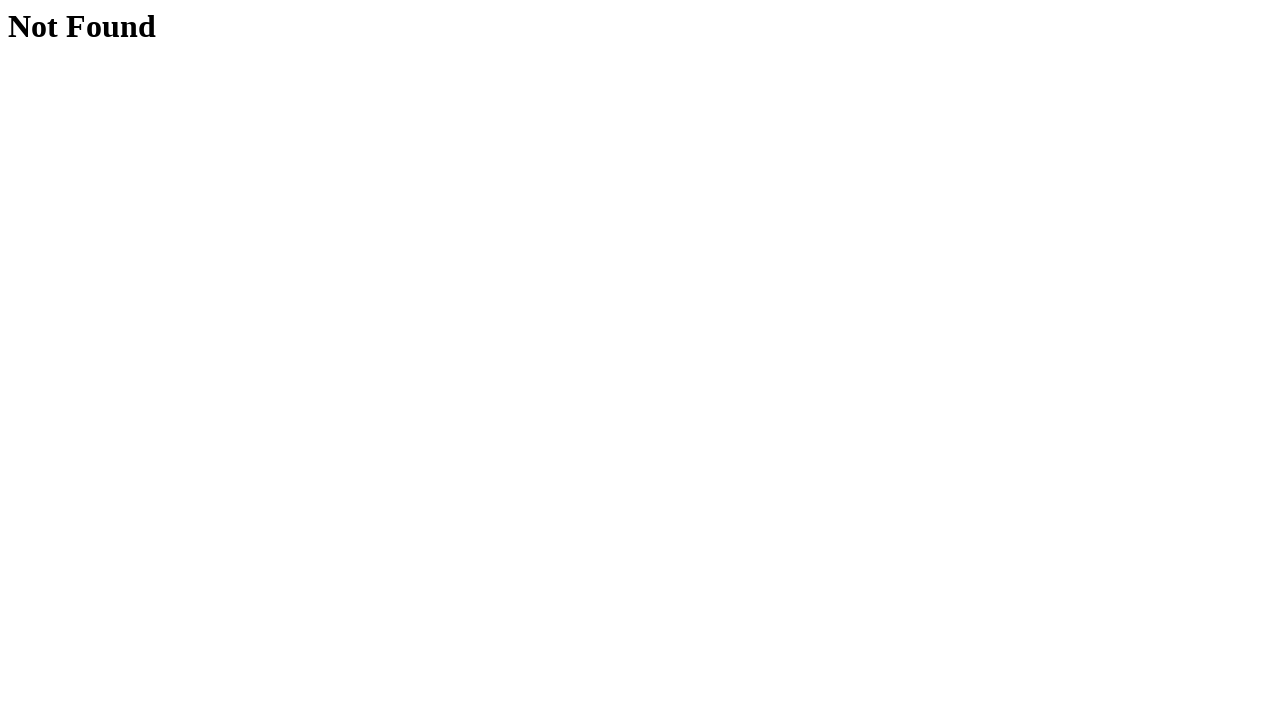